Checks multiple Berlin vaccination center pages on Doctolib for appointment availability by looking for specific availability indicators on each page.

Starting URL: https://www.doctolib.de/institut/berlin/ciz-berlin-berlin?pid=practice-158431

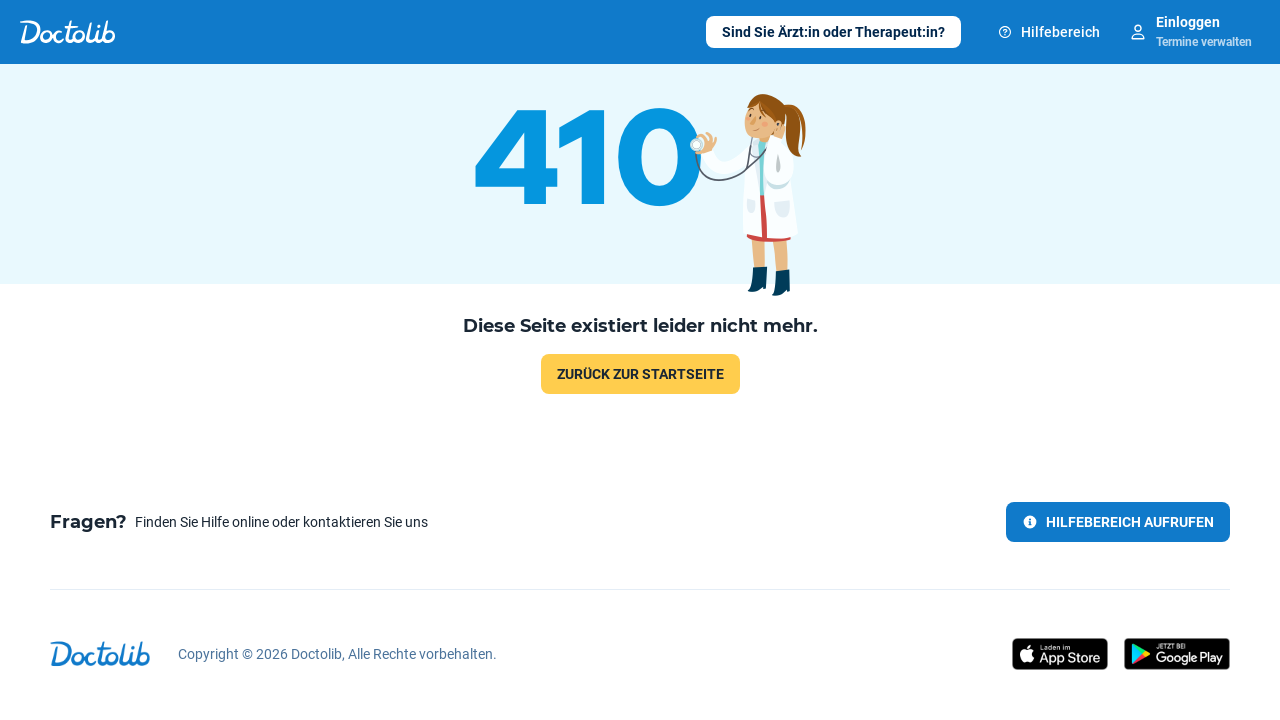

Waited for initial page to load - Arena Berlin vaccination center
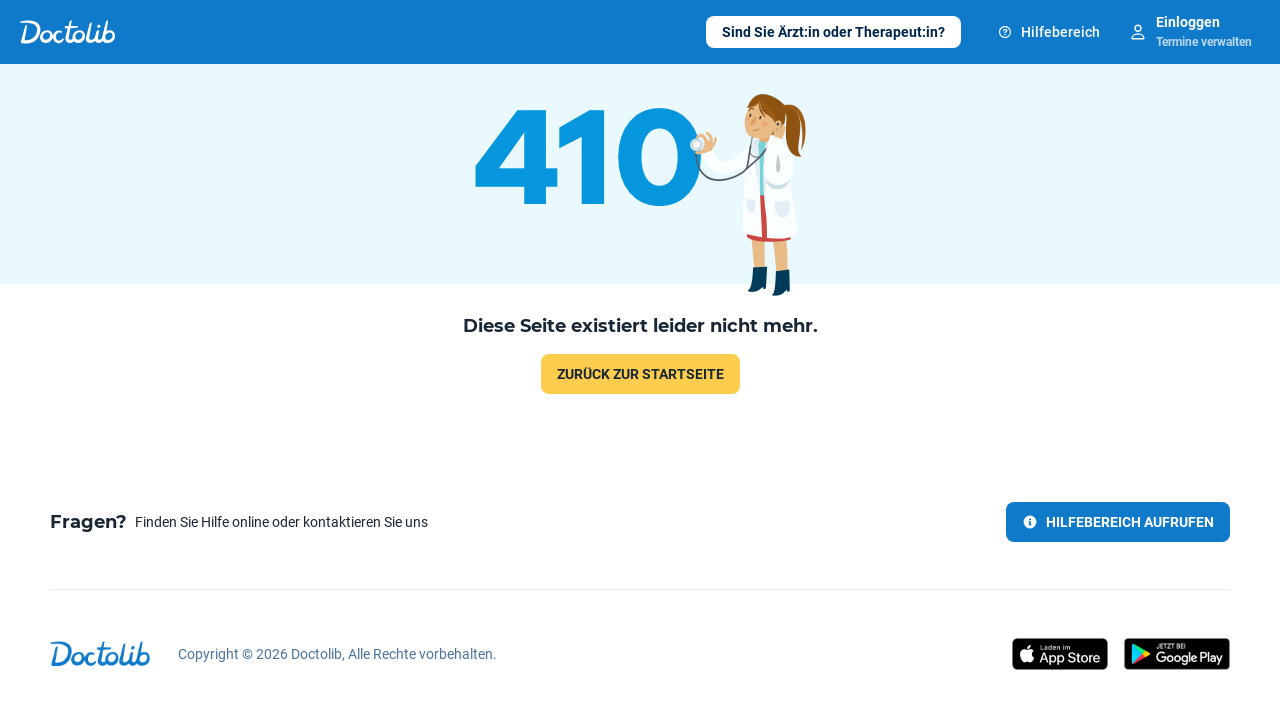

Located no-spots availability message on Arena Berlin page
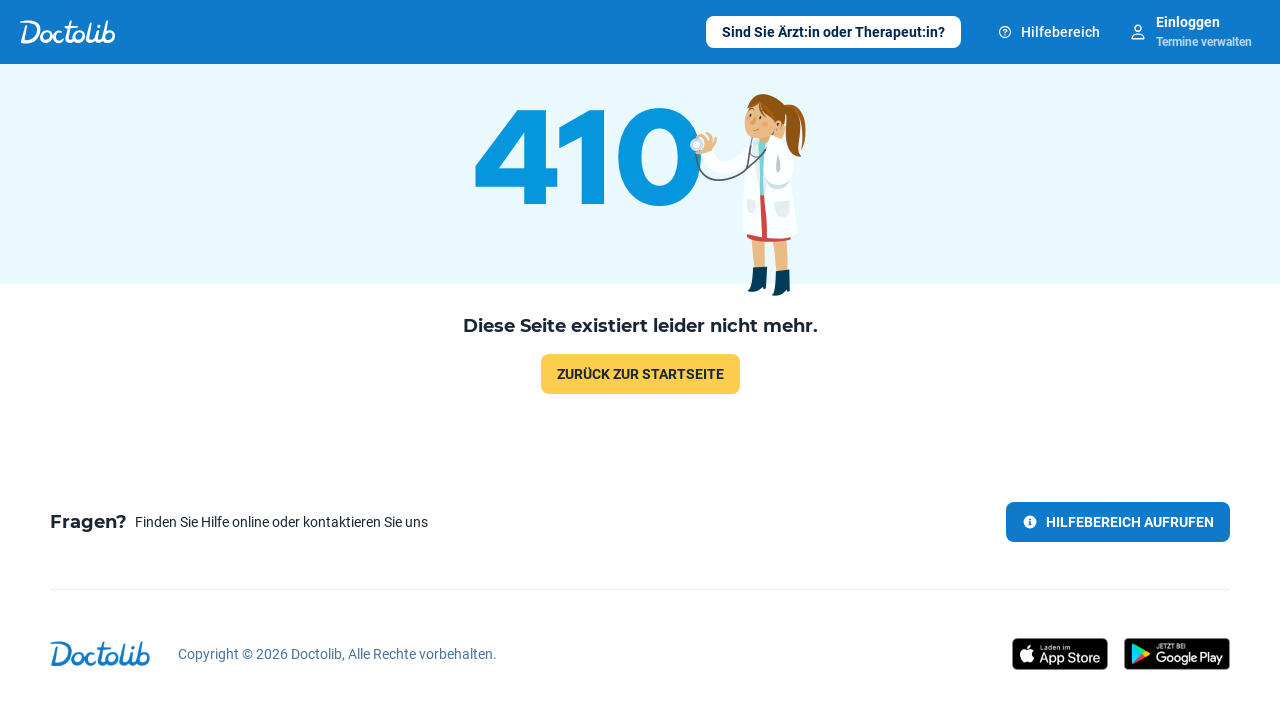

Located availability slots on Arena Berlin page
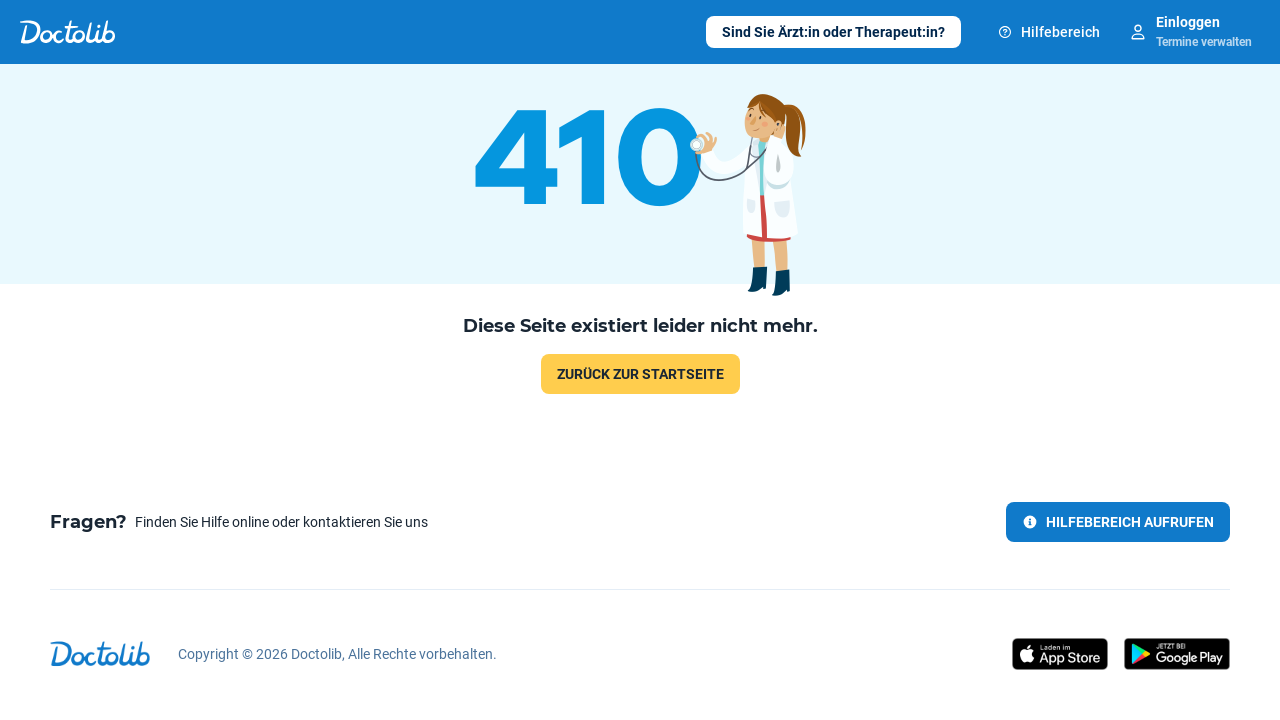

Navigated to Messe Berlin/ Halle 21 vaccination center
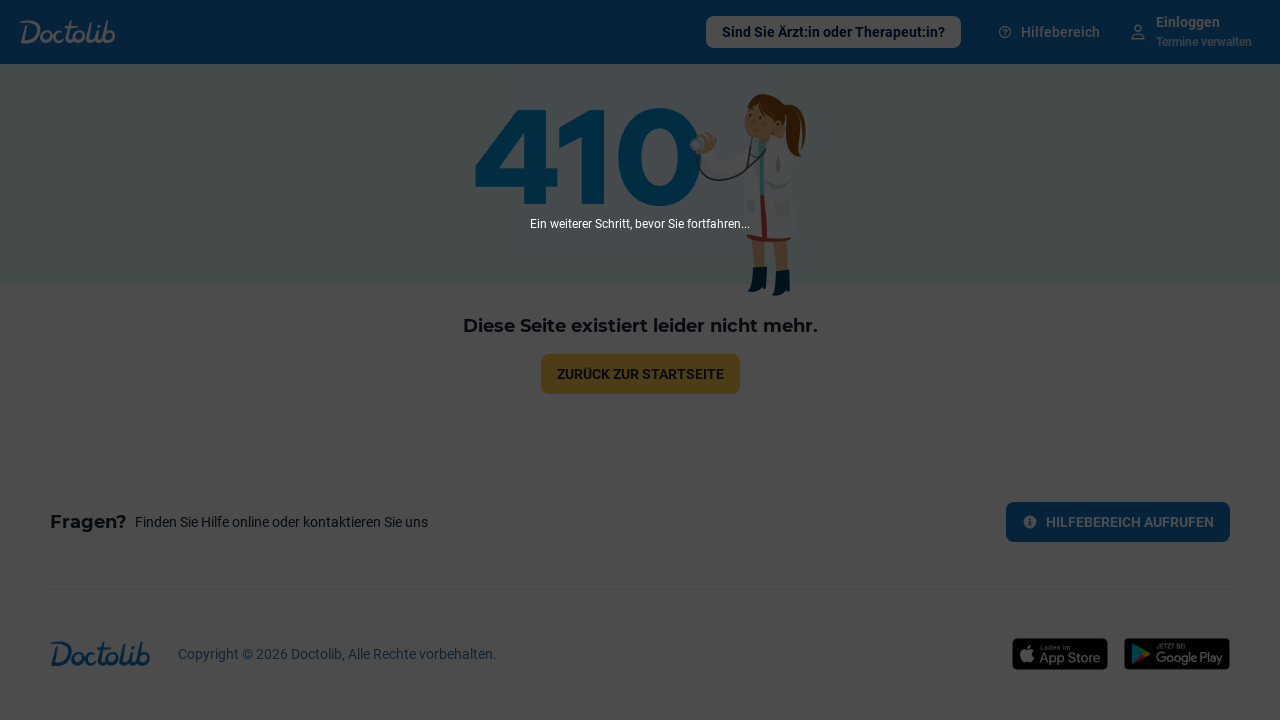

Waited for Messe Berlin/ Halle 21 page to load
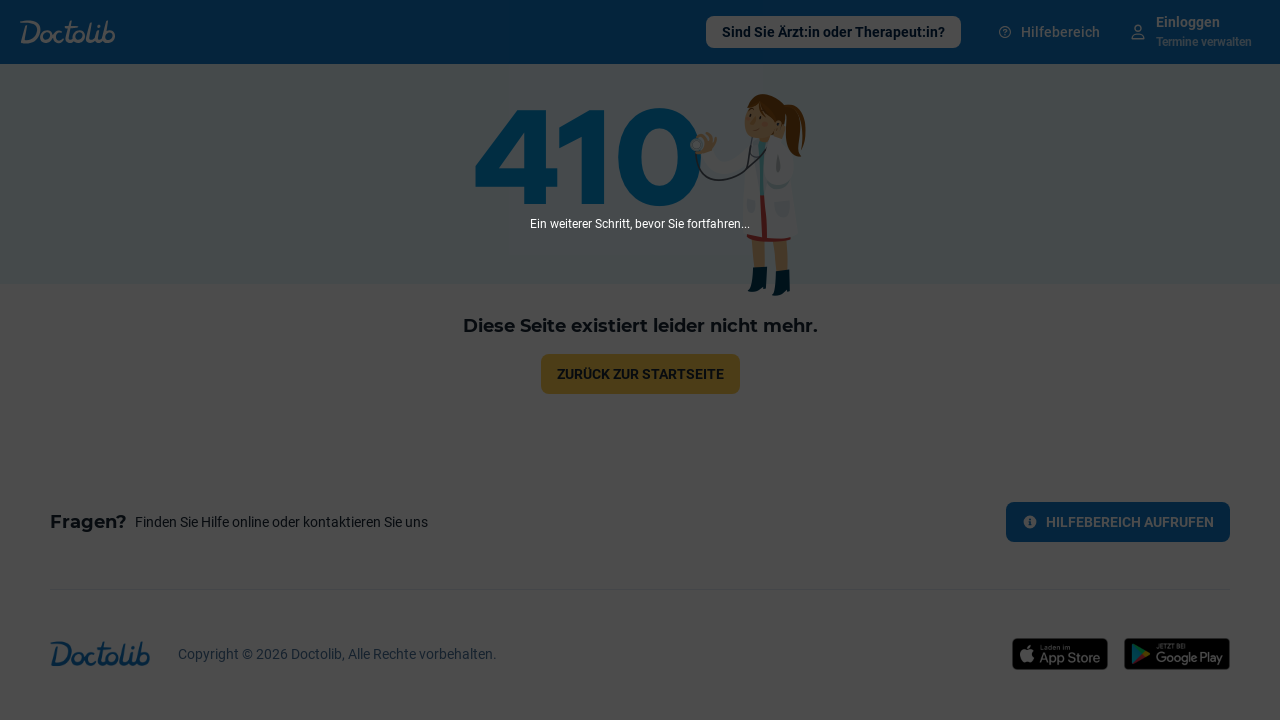

Located no-spots message on Messe Berlin/ Halle 21 page
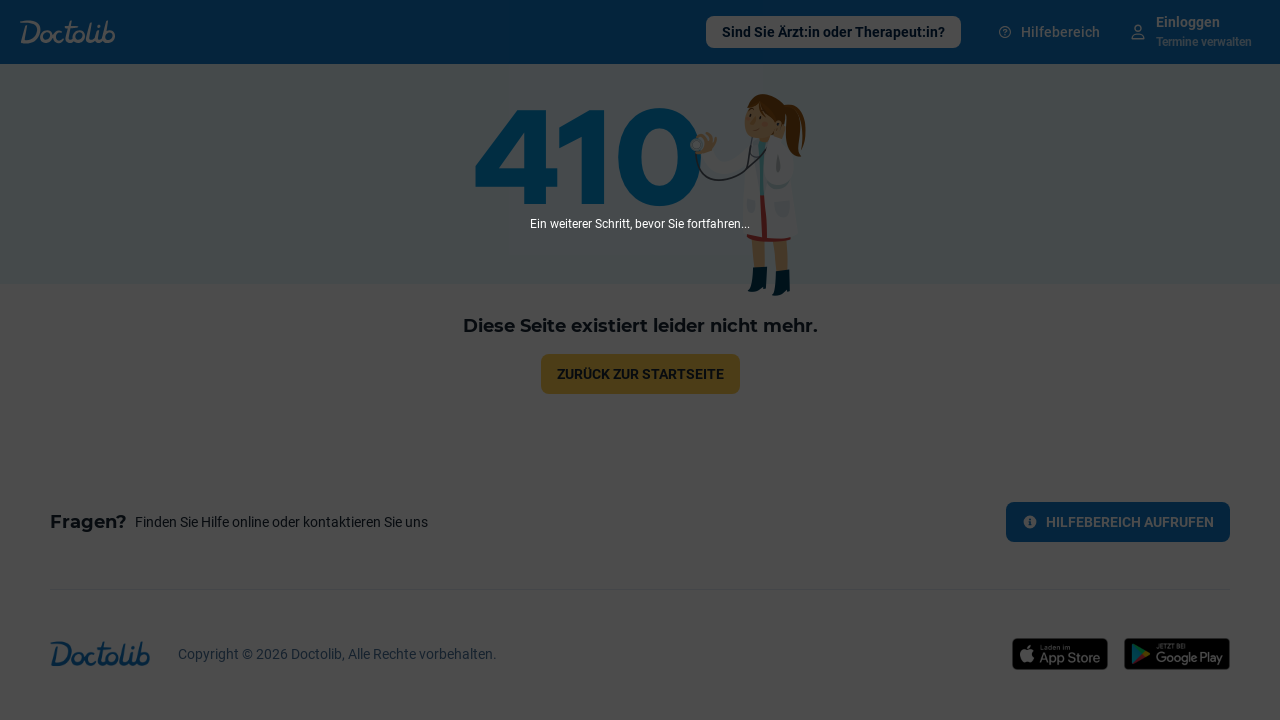

Located availability slots on Messe Berlin/ Halle 21 page
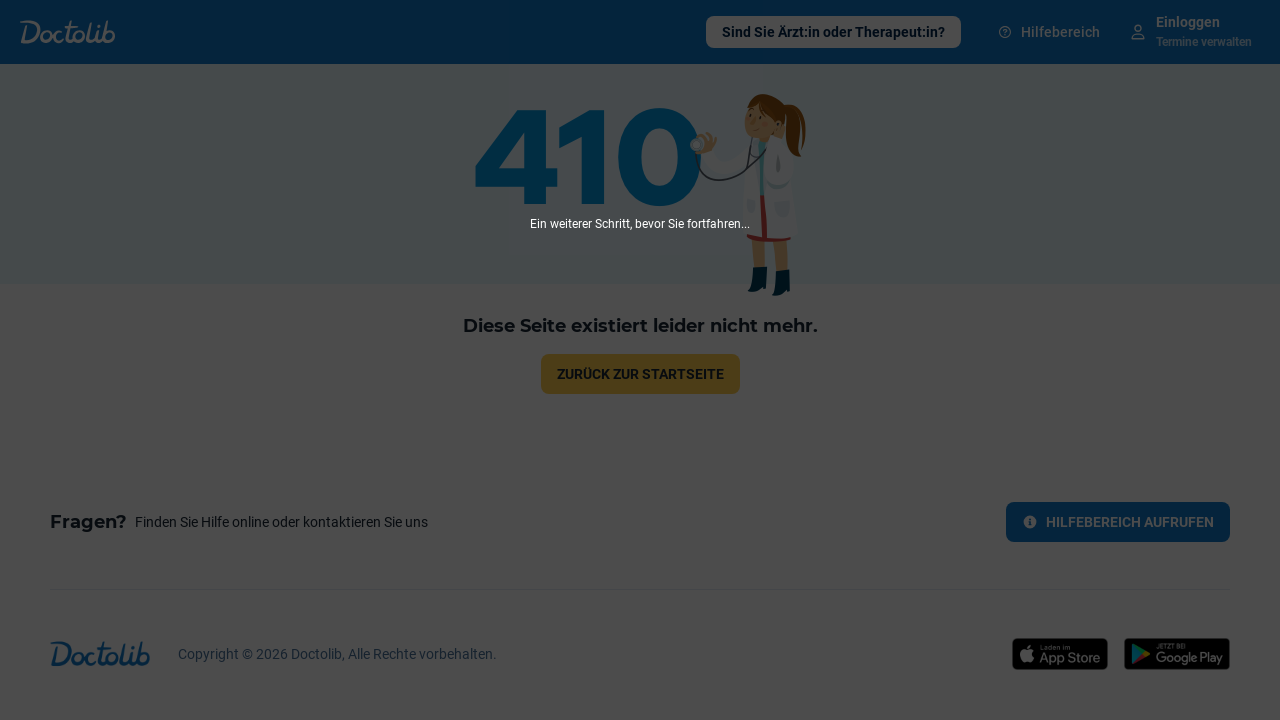

Navigated to Erika-Heß-Eisstadion vaccination center
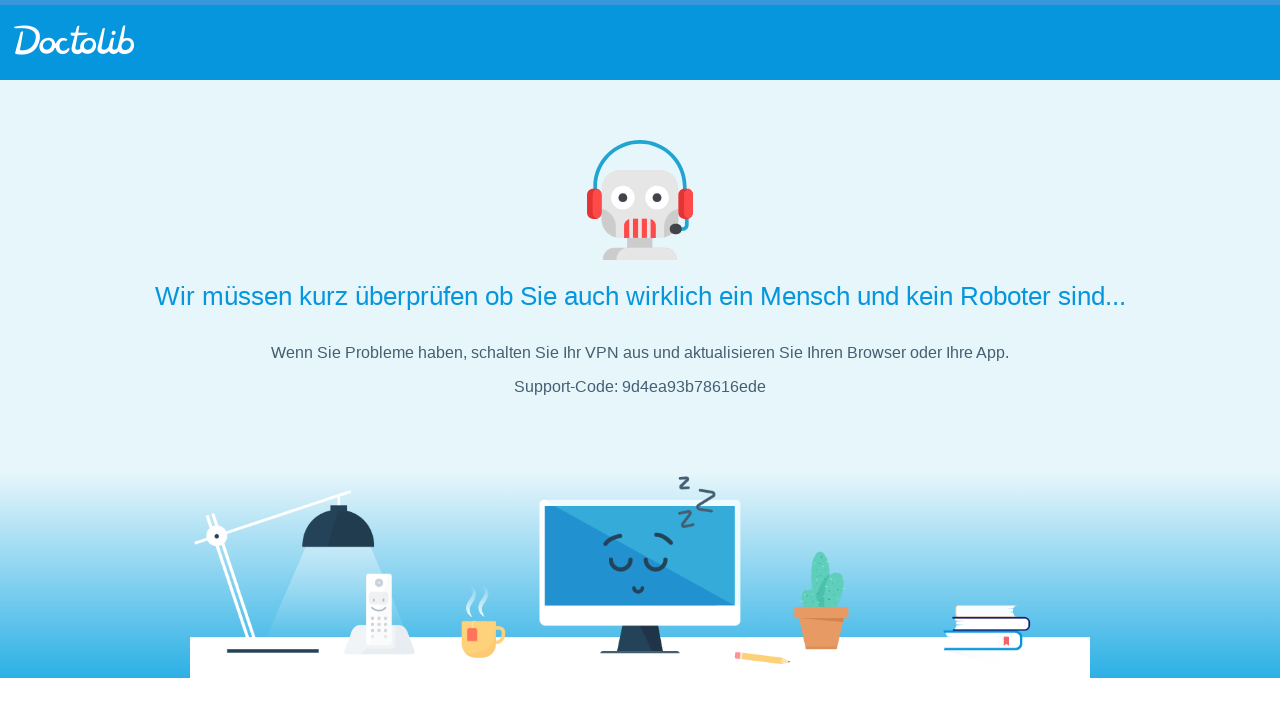

Waited for Erika-Heß-Eisstadion page to load
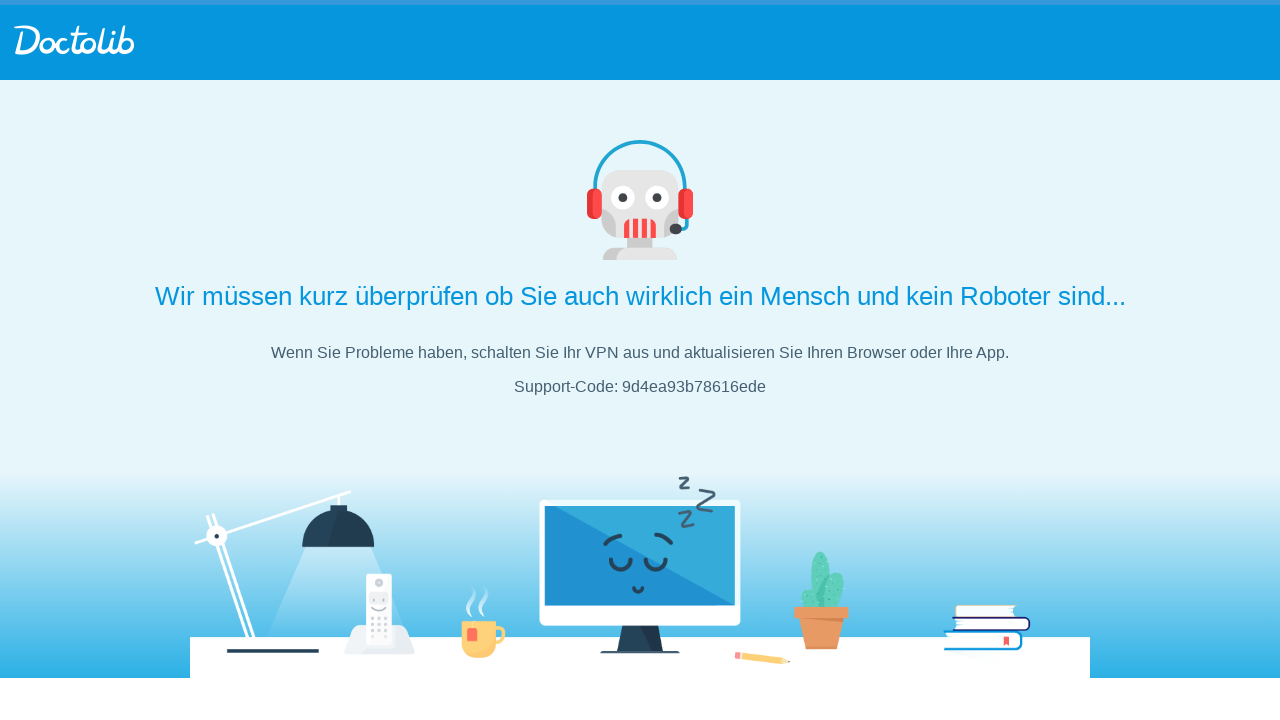

Located no-spots message on Erika-Heß-Eisstadion page
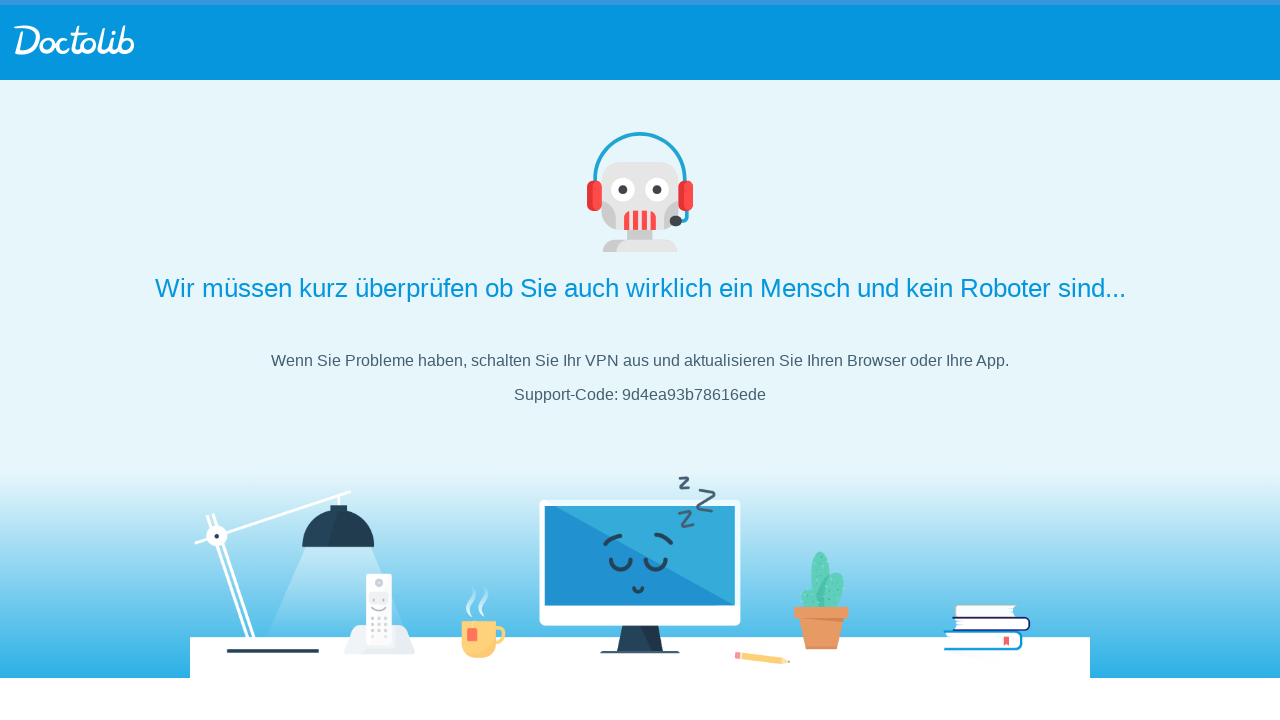

Located availability slots on Erika-Heß-Eisstadion page
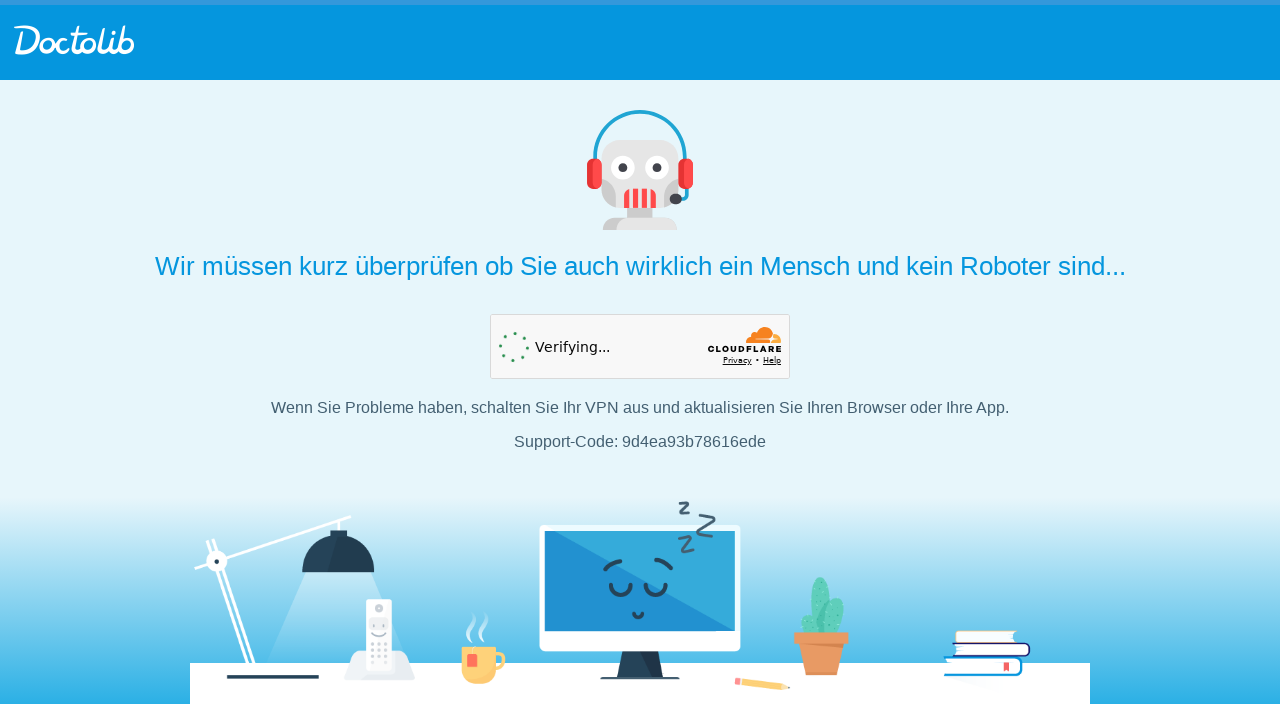

Navigated to Velodrom Berlin vaccination center
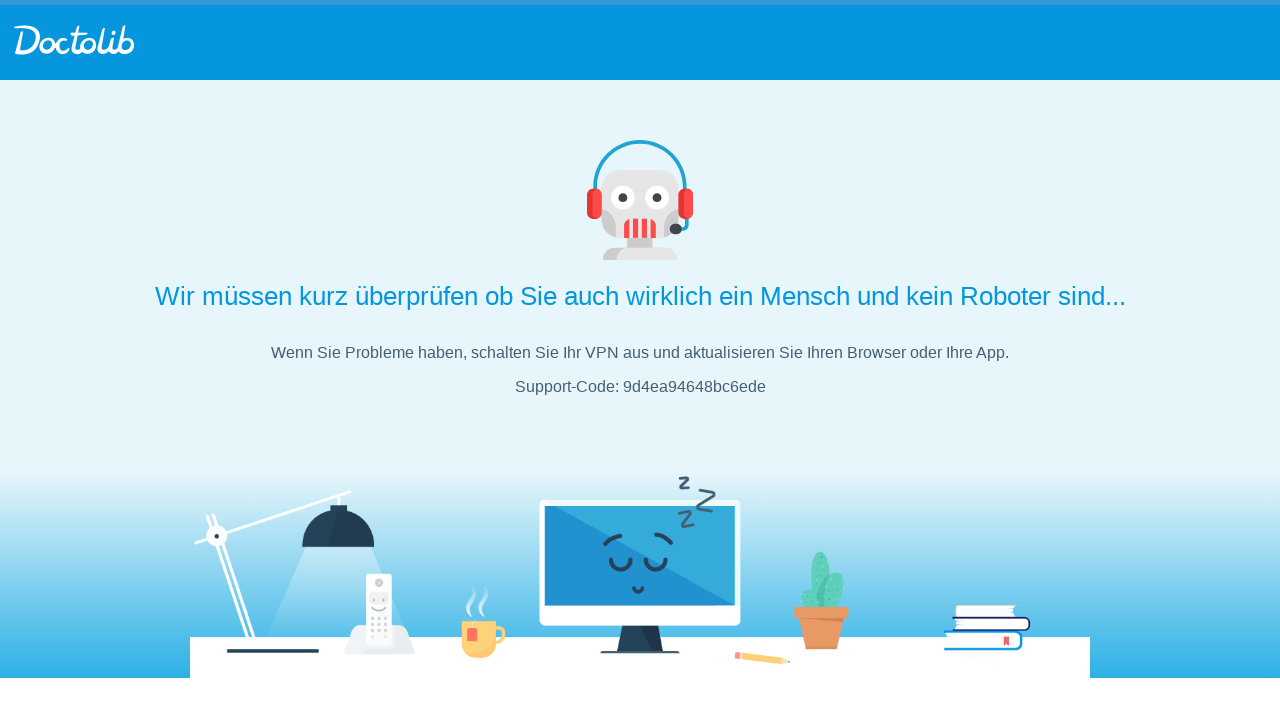

Waited for Velodrom Berlin page to load
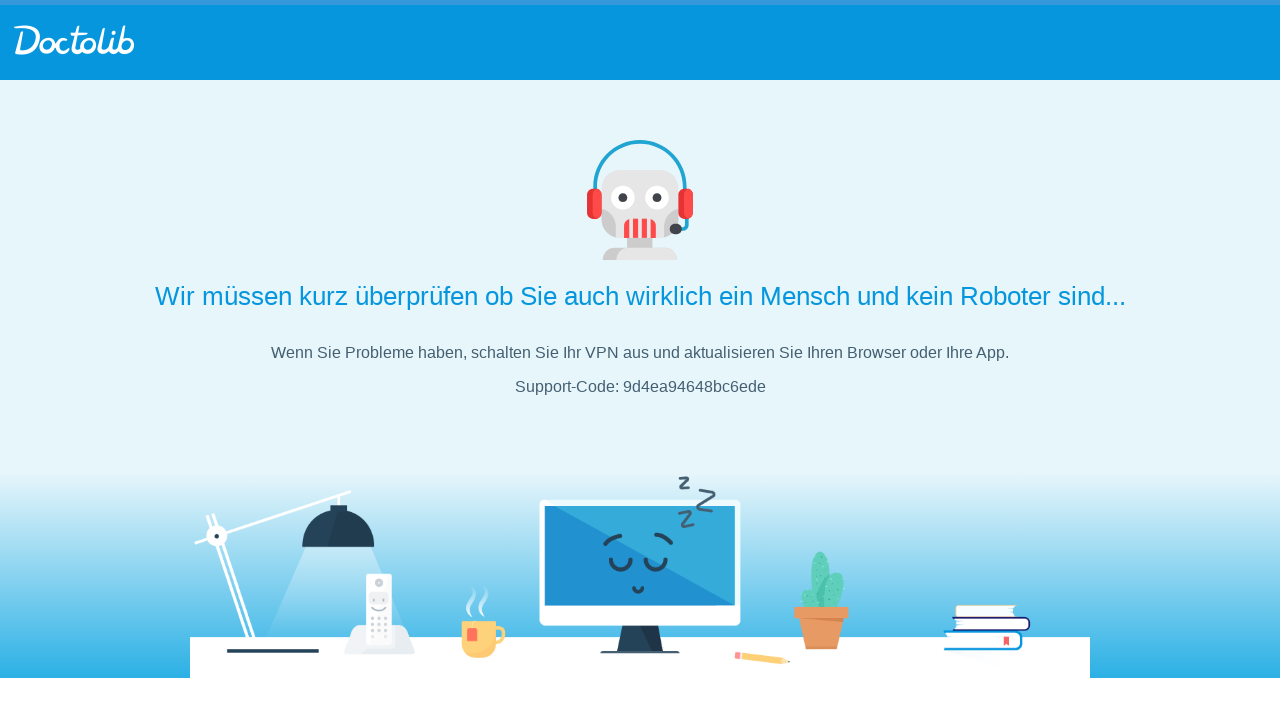

Located no-spots message on Velodrom Berlin page
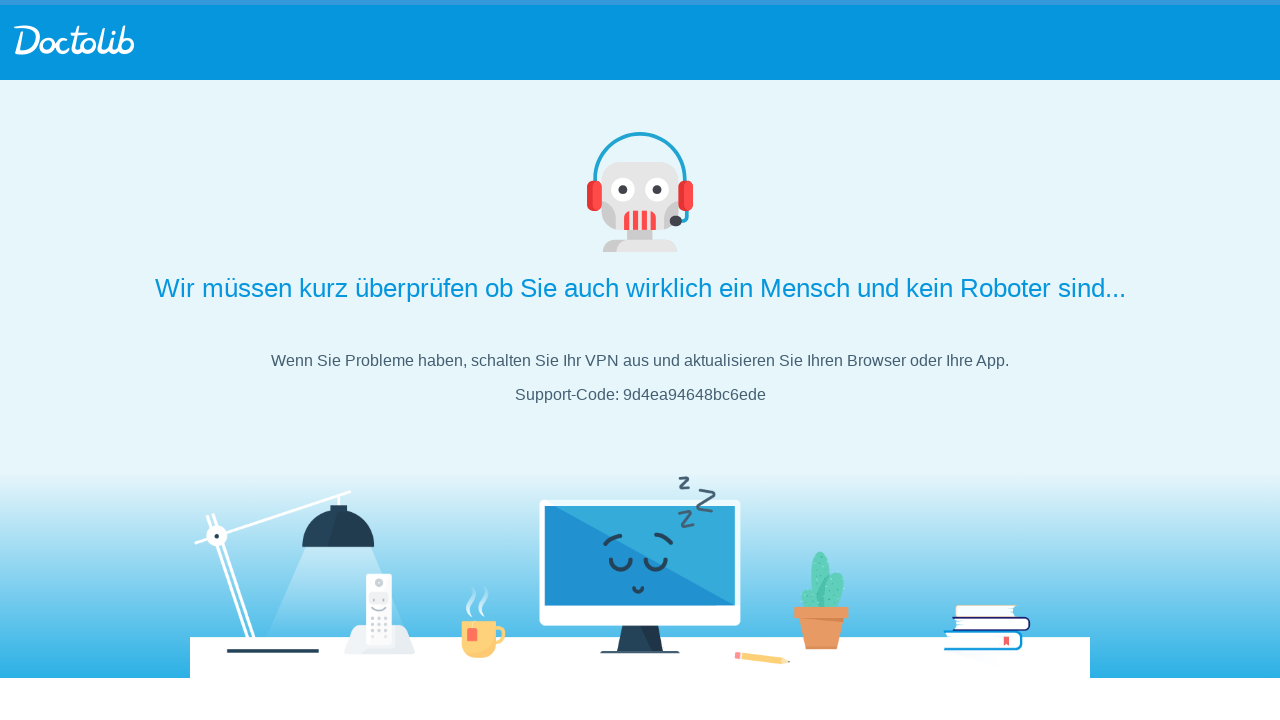

Located availability slots on Velodrom Berlin page
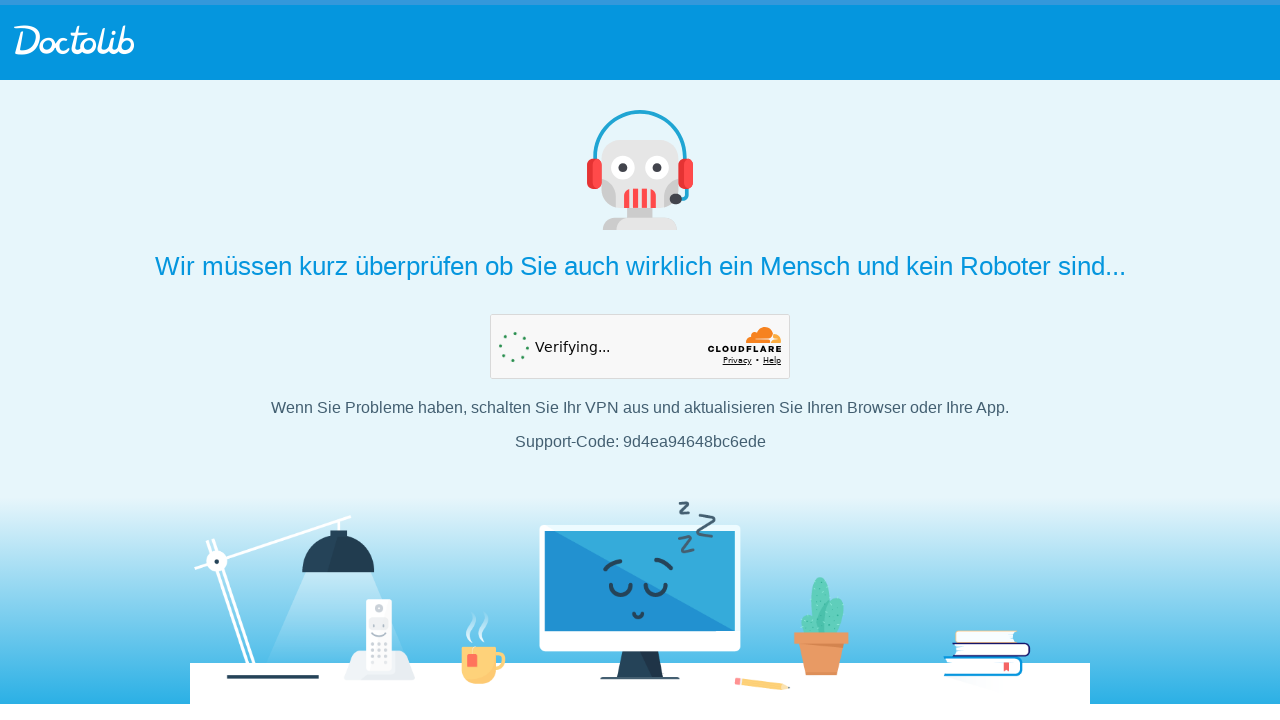

Navigated to Flughafen Tegel vaccination center
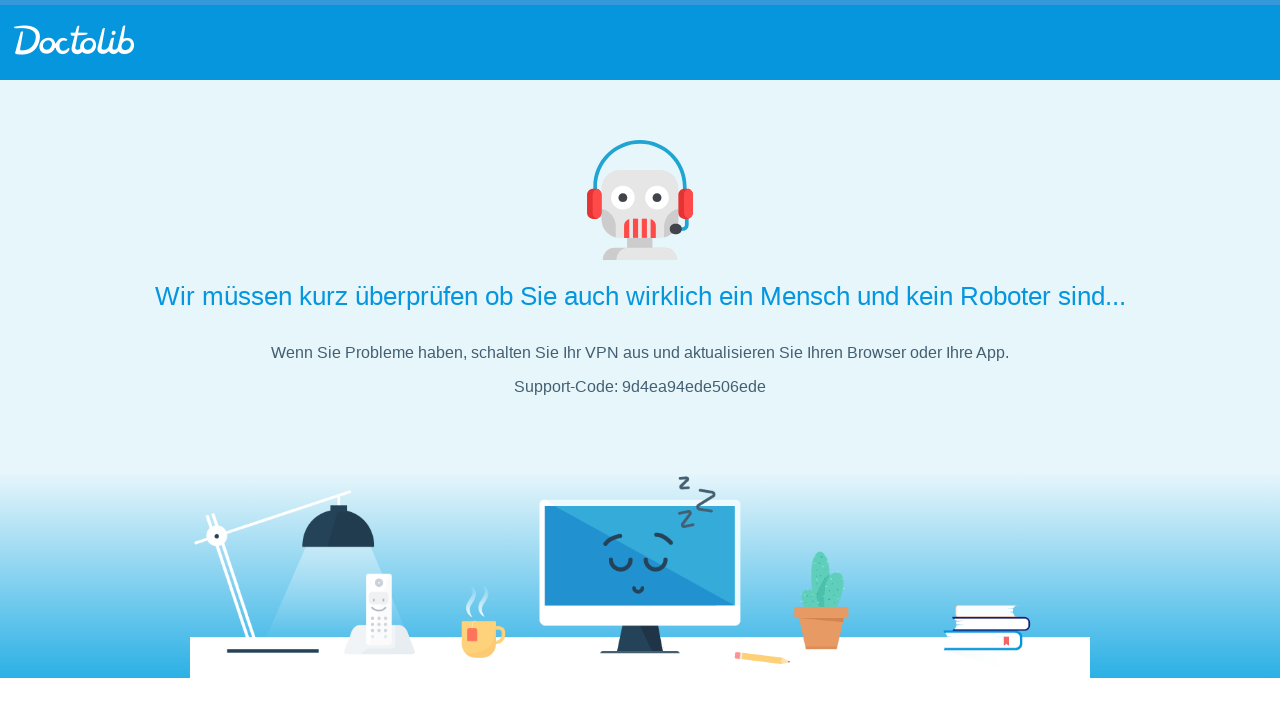

Waited for Flughafen Tegel page to load
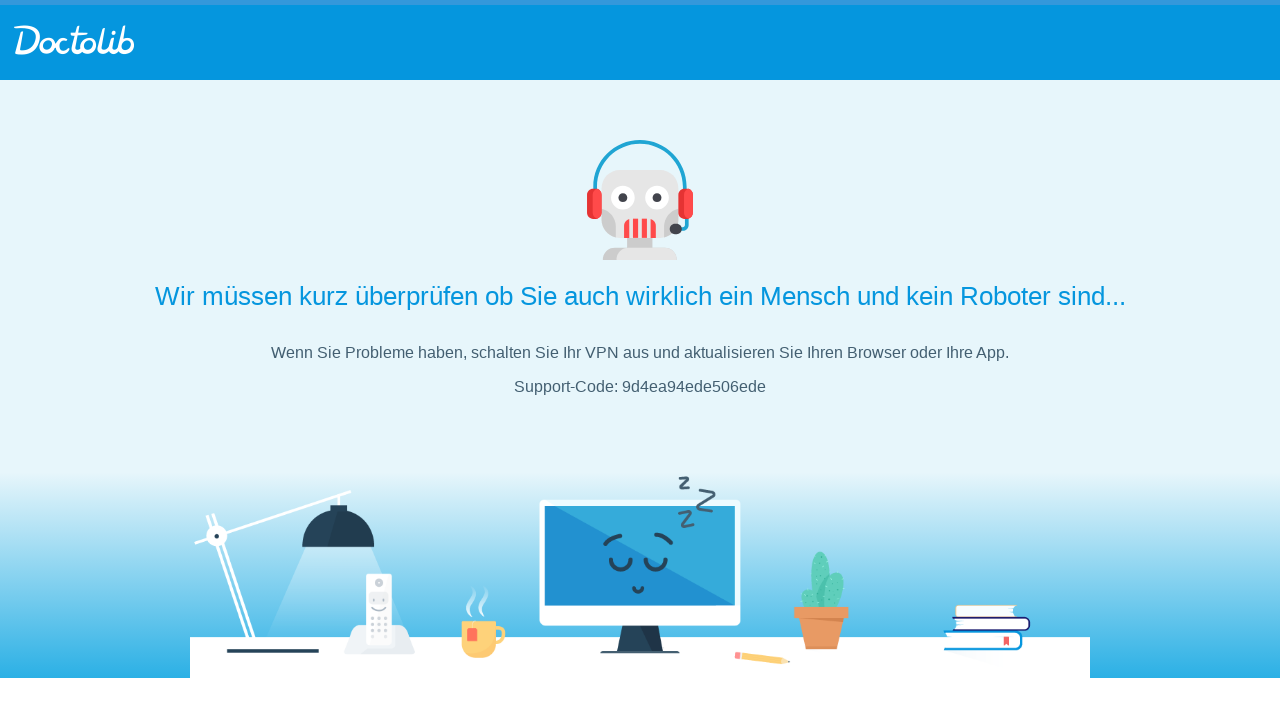

Located no-spots message on Flughafen Tegel page
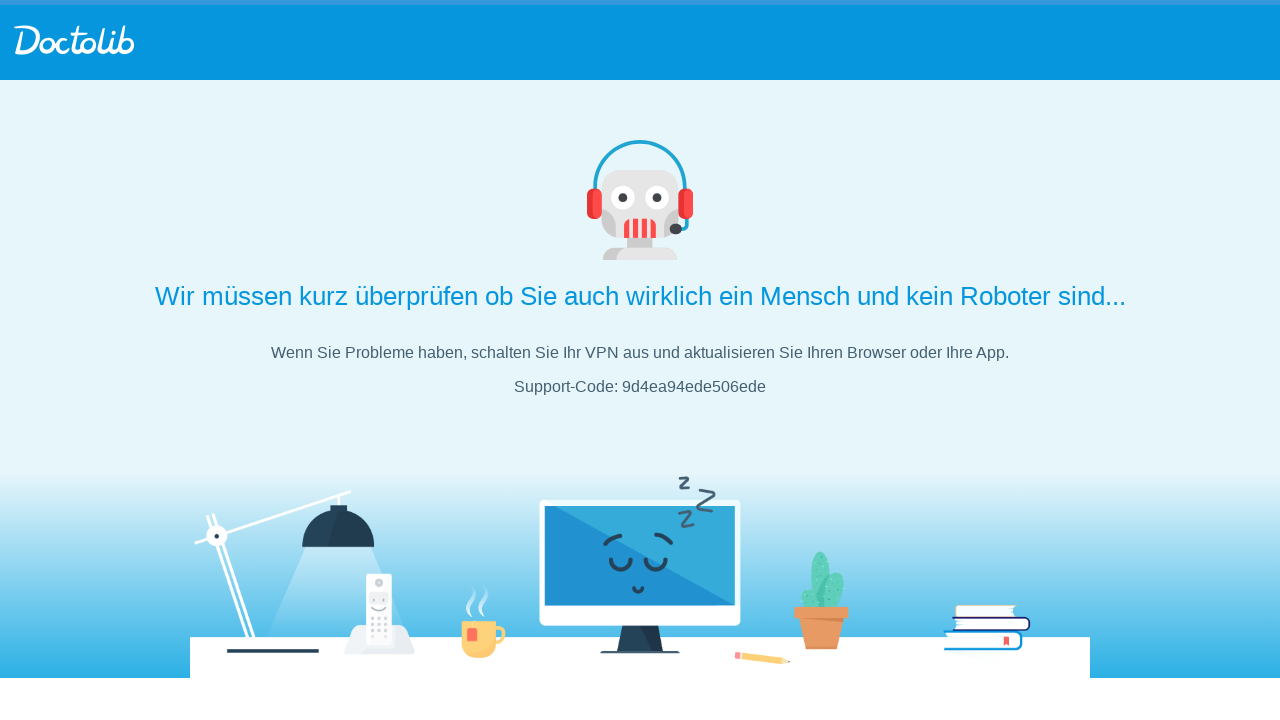

Located availability slots on Flughafen Tegel page
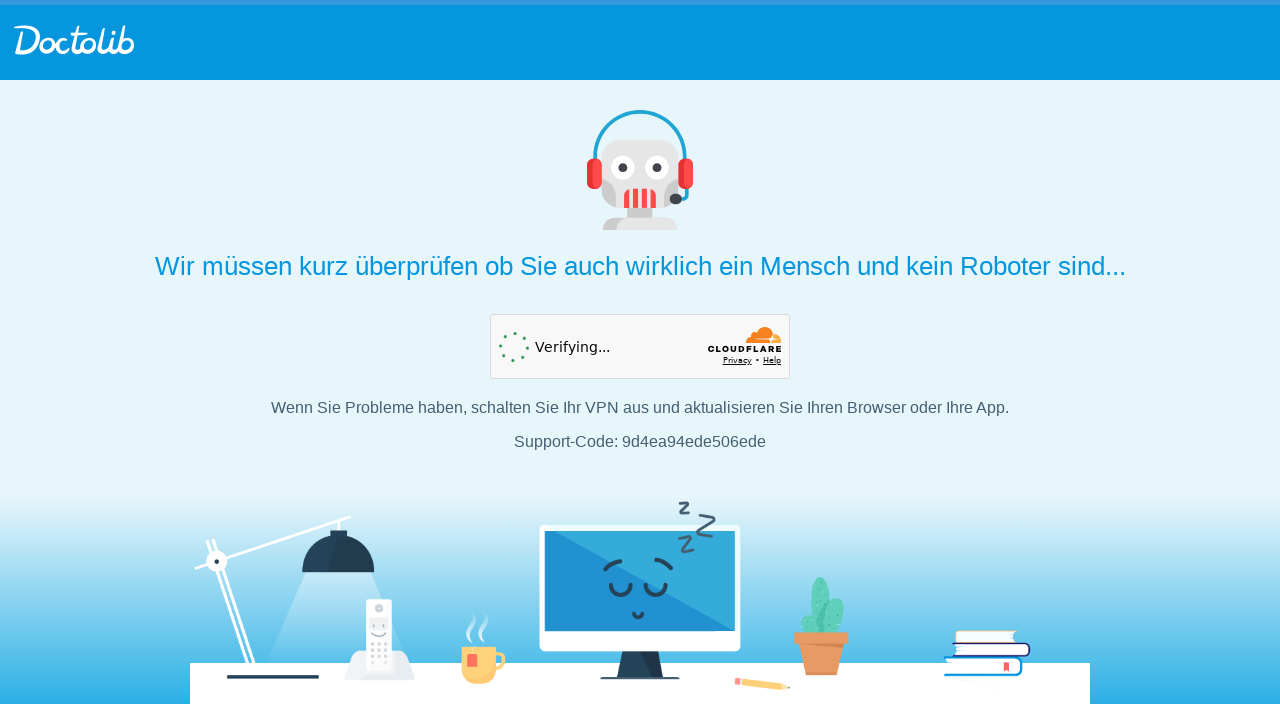

Navigated to Flughafen Tempelhof (Moderna) vaccination center
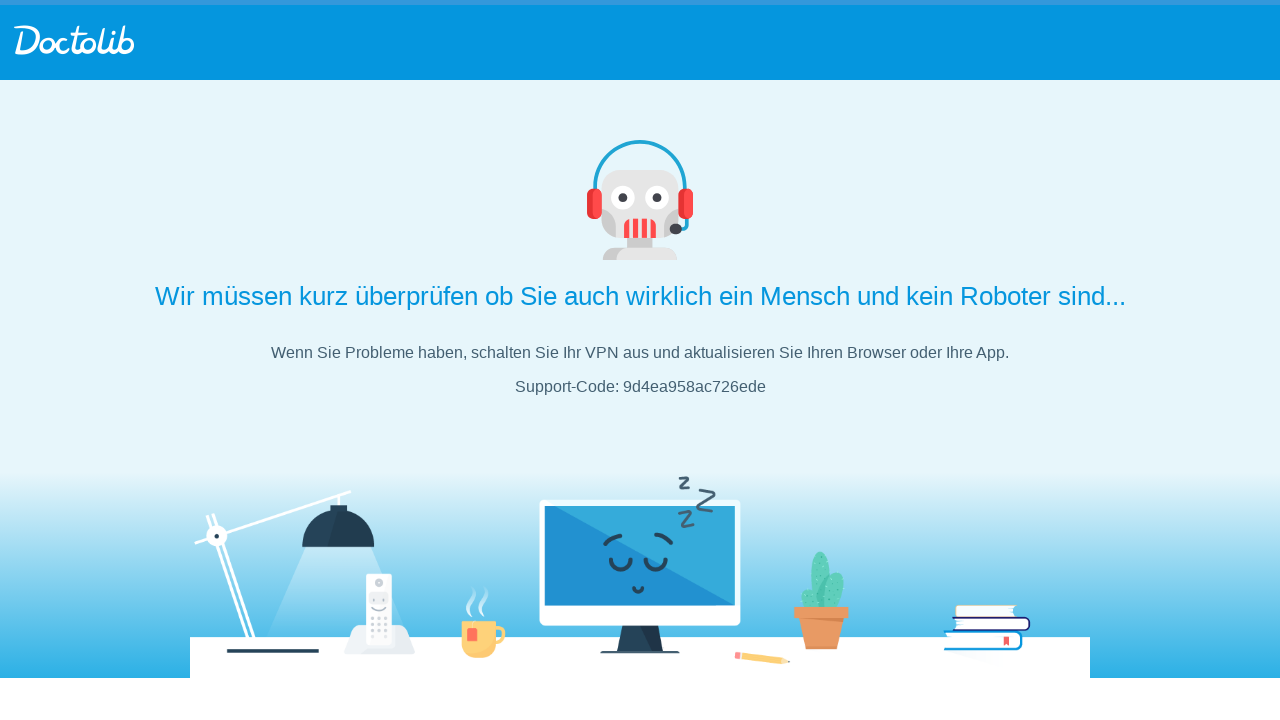

Waited for Flughafen Tempelhof (Moderna) page to load
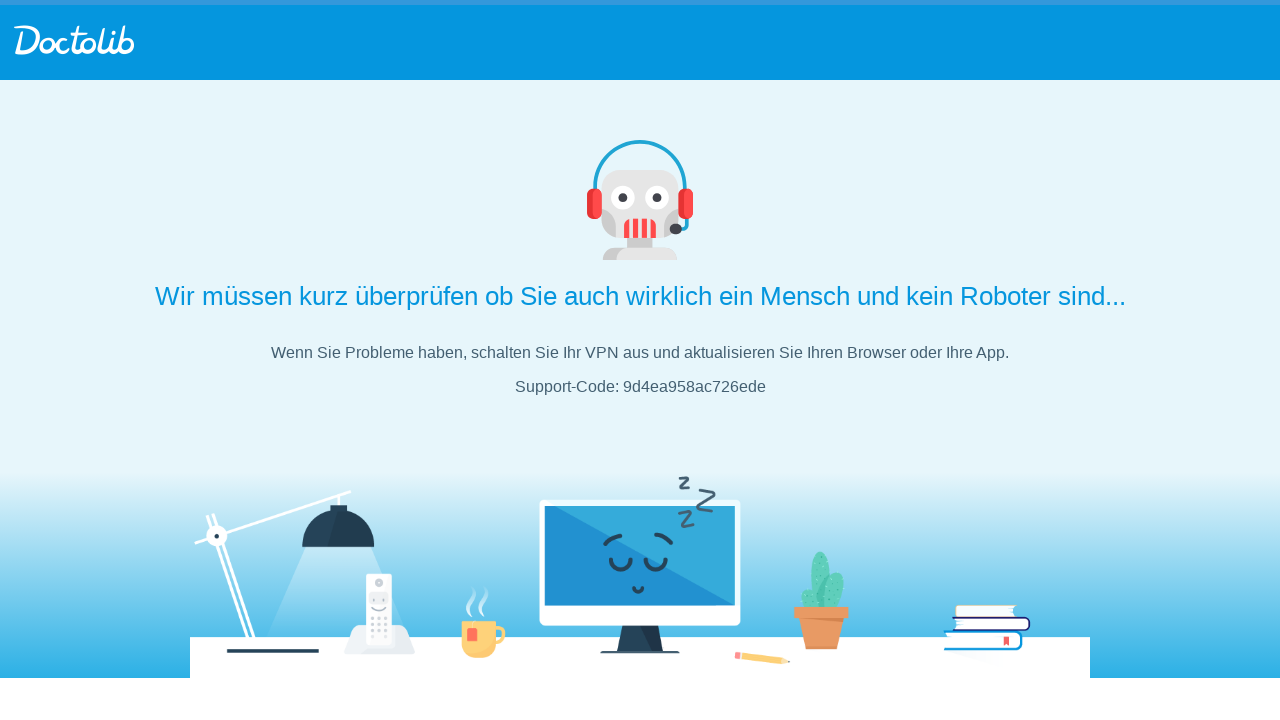

Located no-spots message on Flughafen Tempelhof (Moderna) page
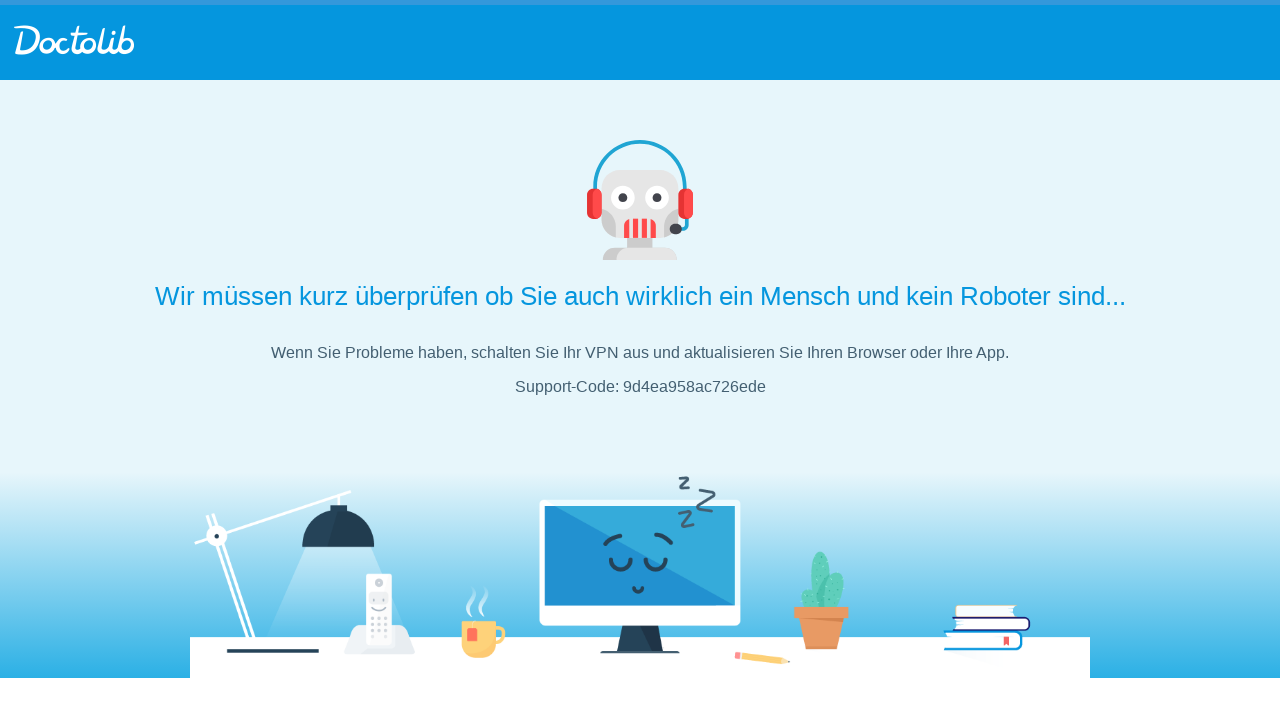

Located availability slots on Flughafen Tempelhof (Moderna) page
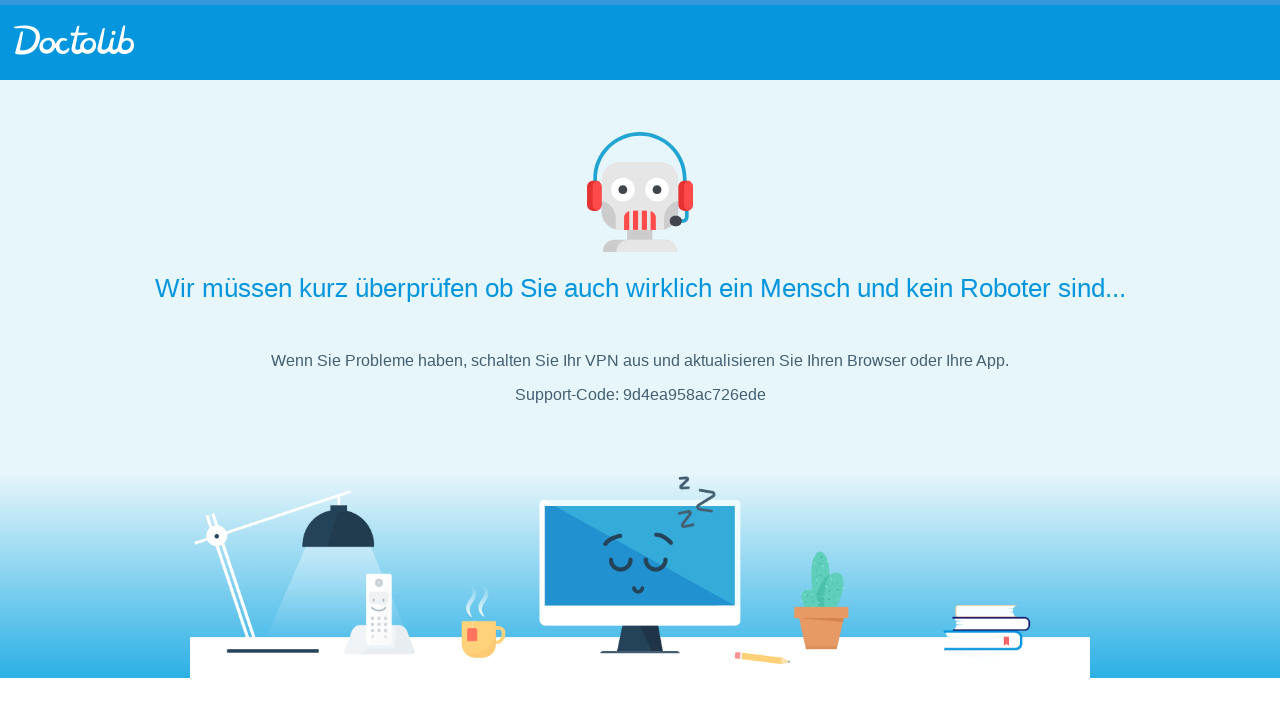

Navigated to Flughafen Tegel (Moderna) vaccination center
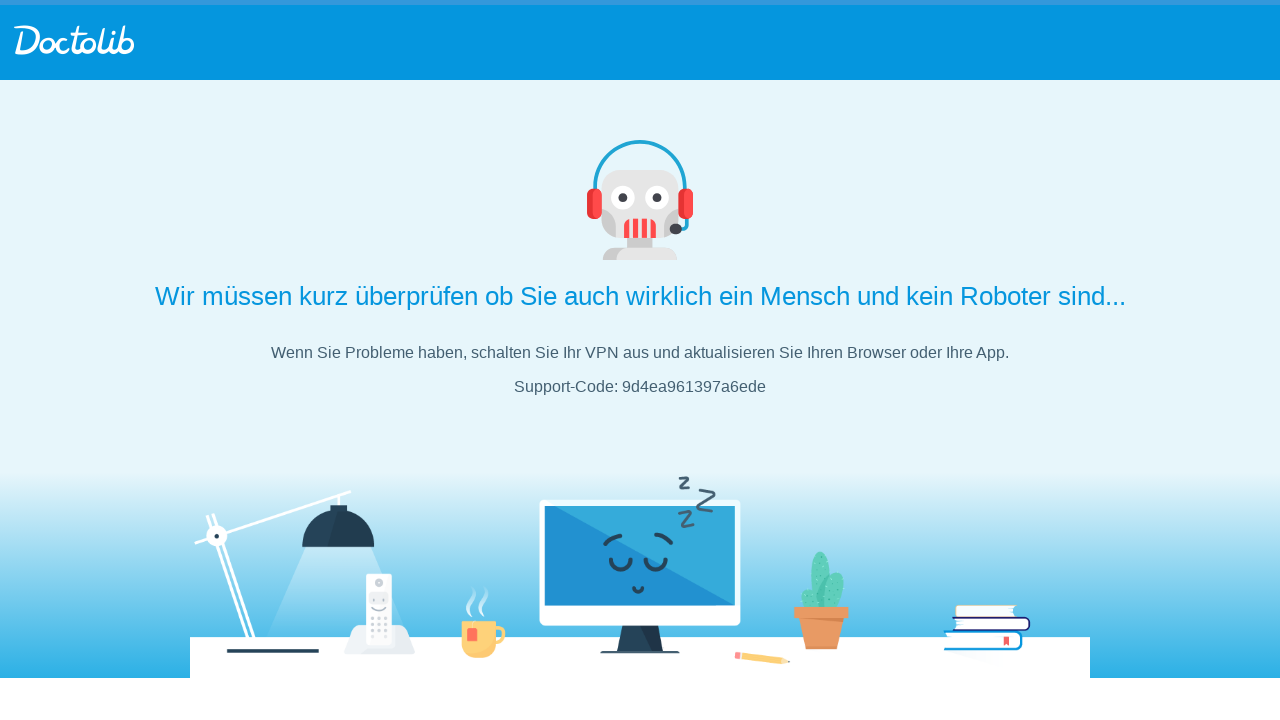

Waited for Flughafen Tegel (Moderna) page to load
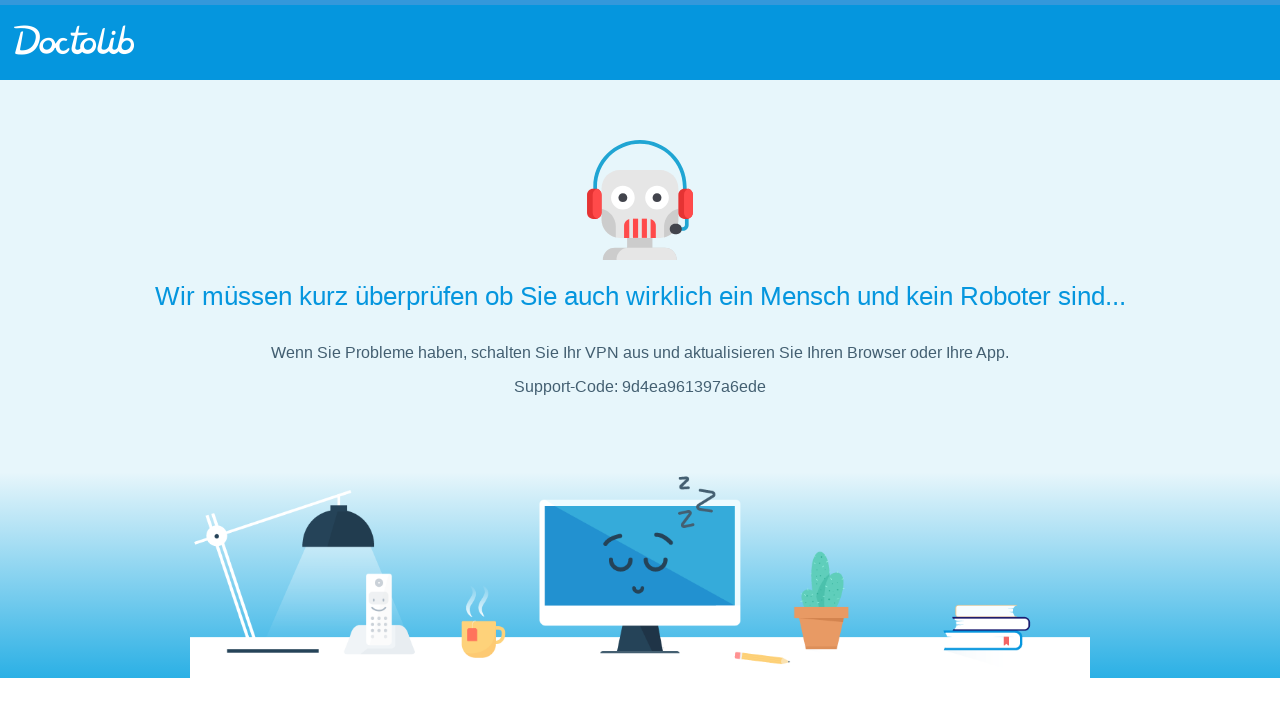

Located no-spots message on Flughafen Tegel (Moderna) page
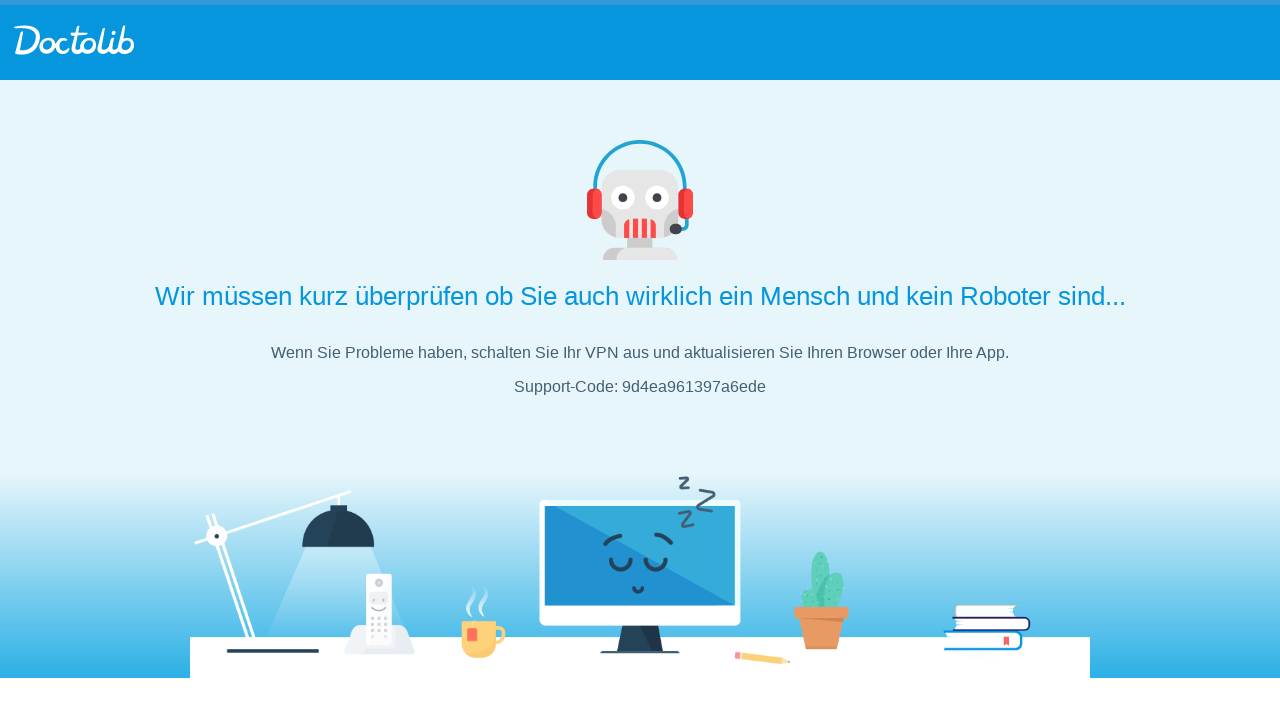

Located availability slots on Flughafen Tegel (Moderna) page
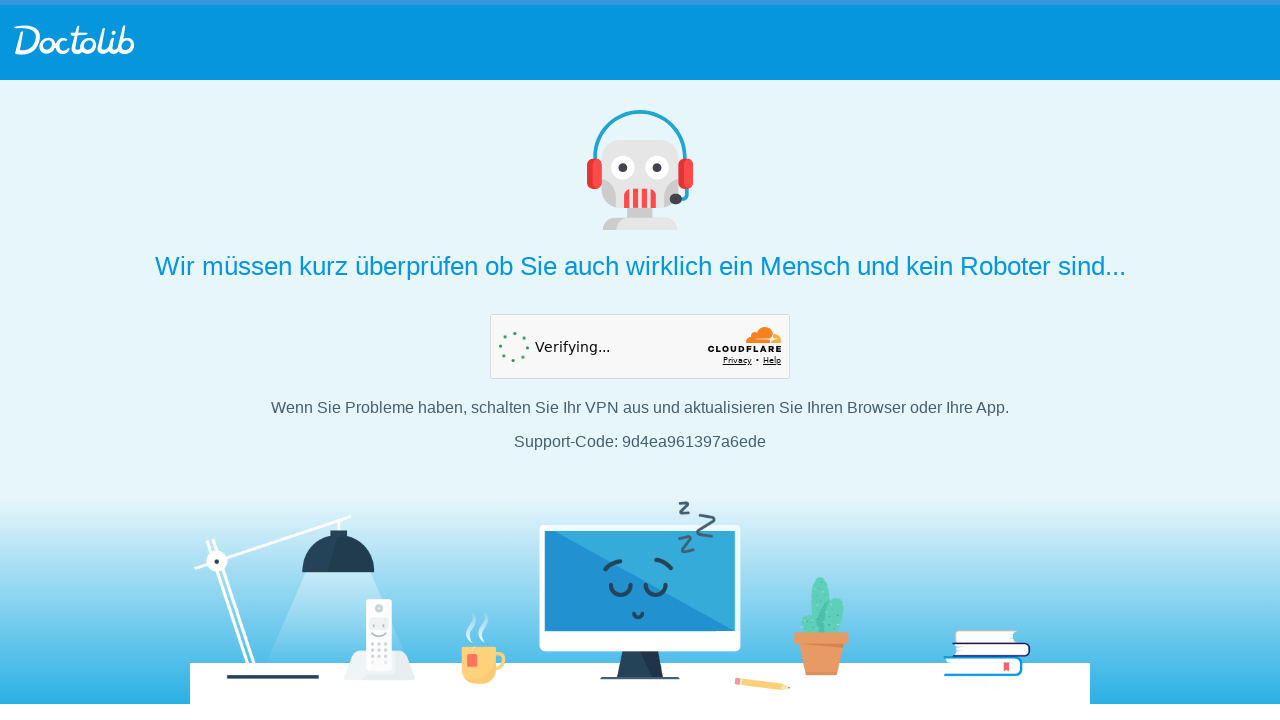

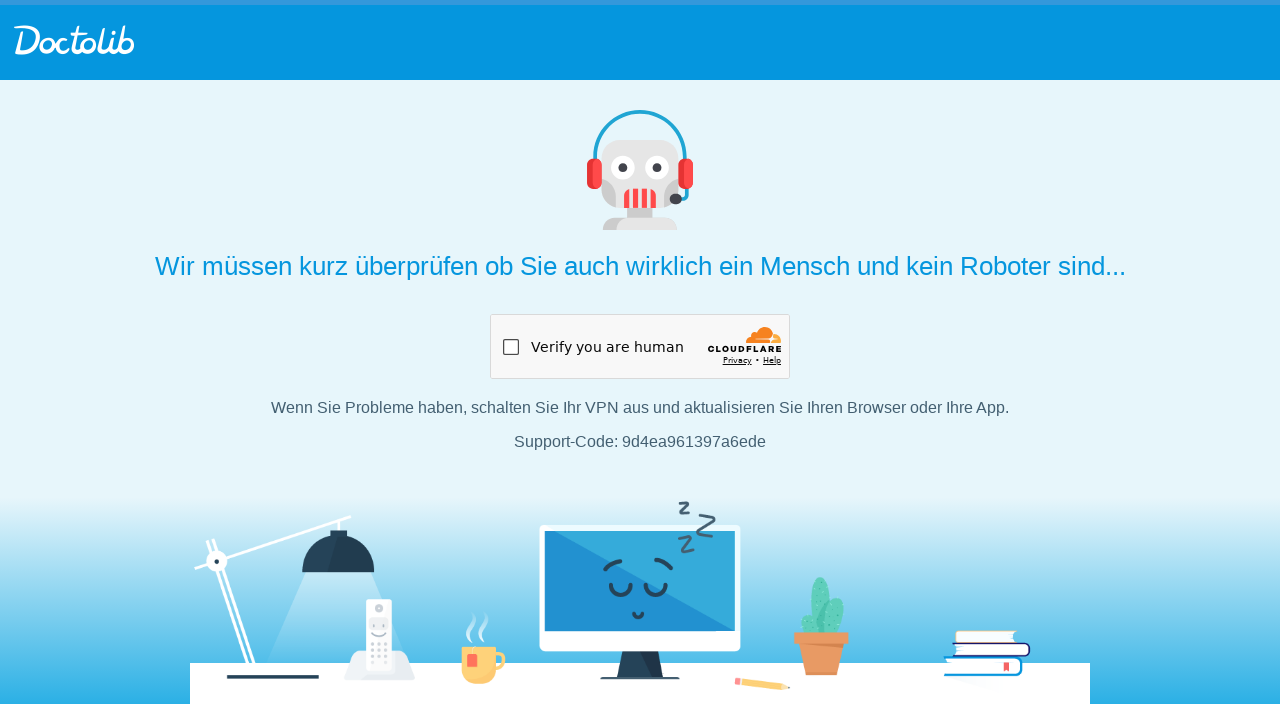